Scrolls to and interacts with an iframe element containing course content.

Starting URL: https://rahulshettyacademy.com/AutomationPractice/

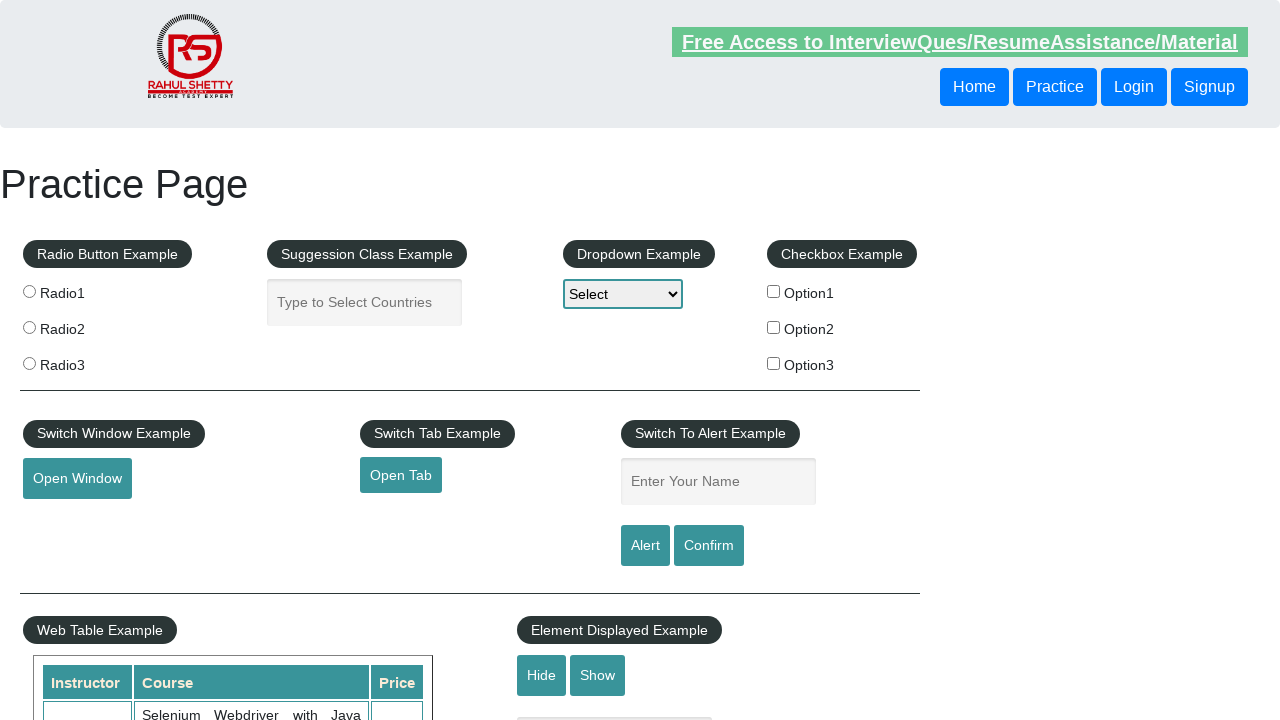

Scrolled to iframe element containing course content
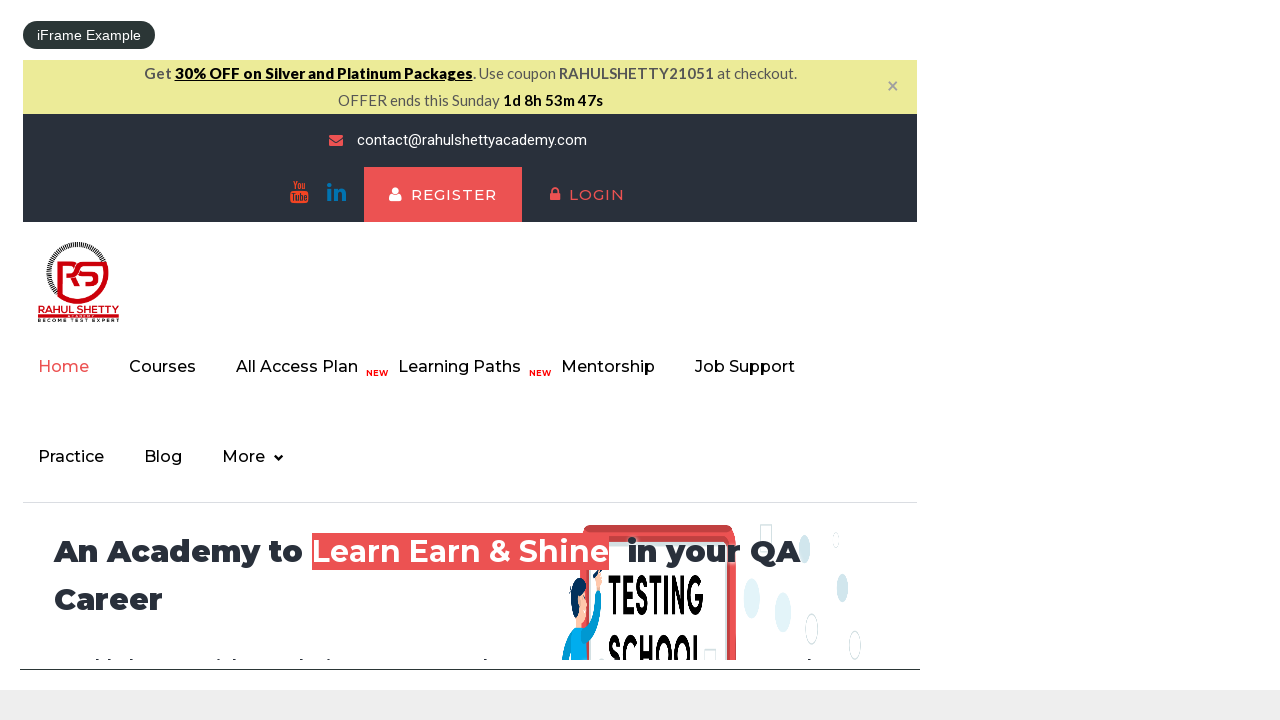

Waited for iframe to be visible
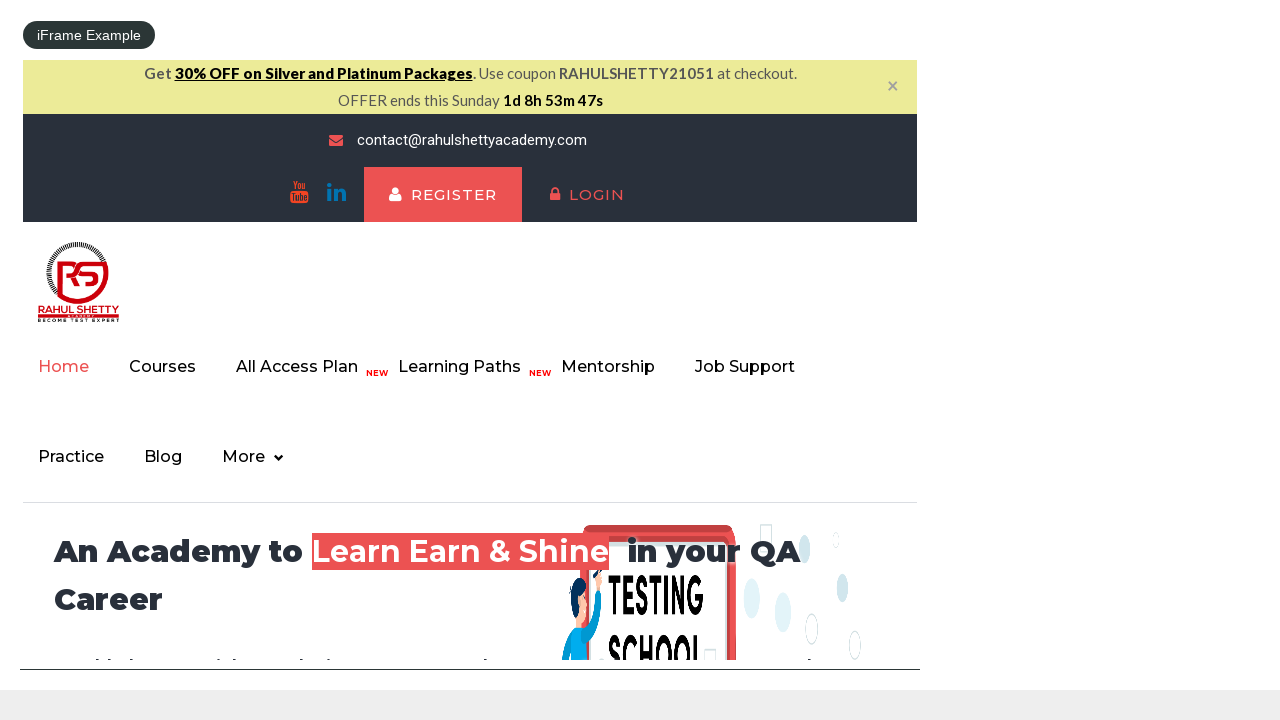

Accessed iframe content using frame_locator
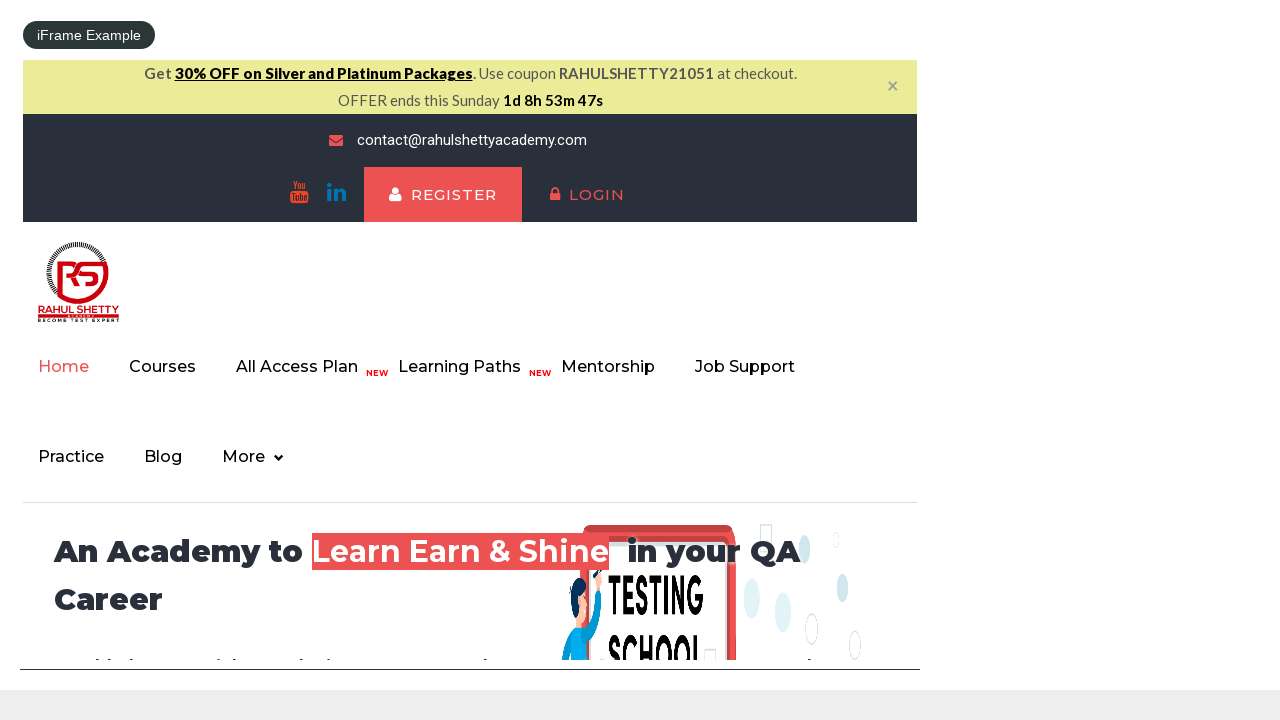

Waited for iframe body element to be ready
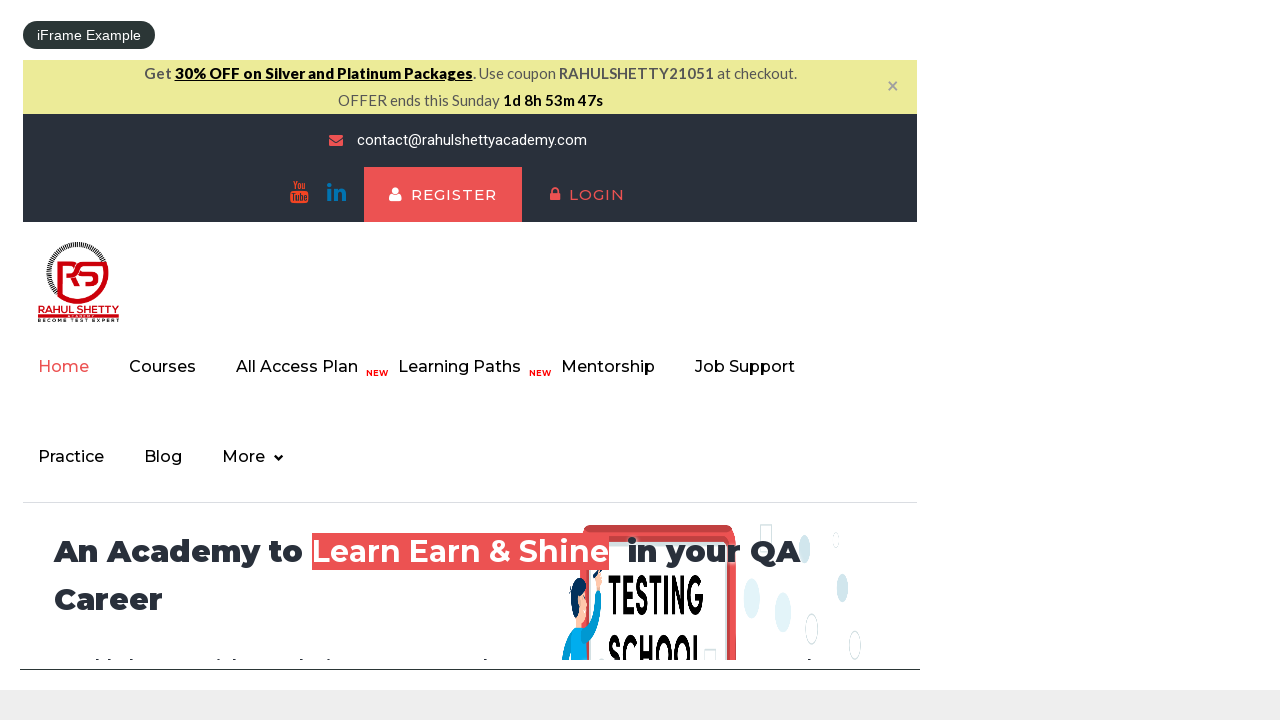

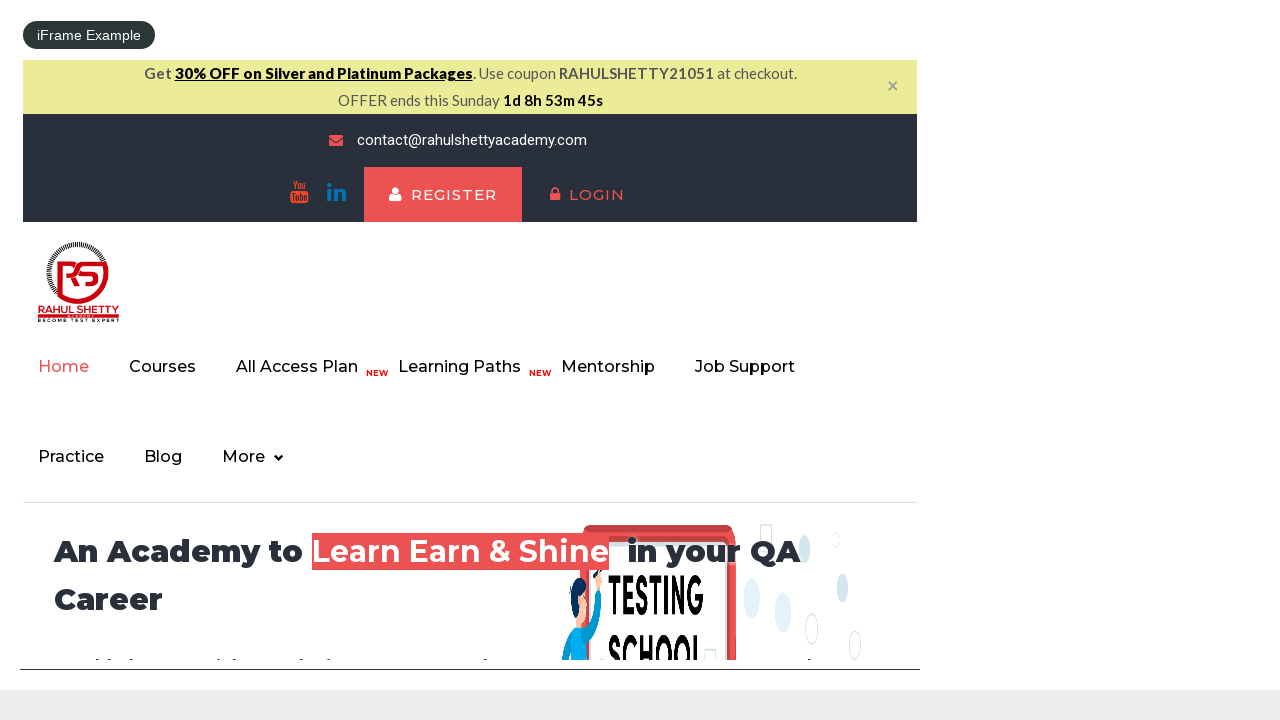